Navigates to a practice automation page and verifies that checkboxes are present on the page

Starting URL: https://rahulshettyacademy.com/AutomationPractice/

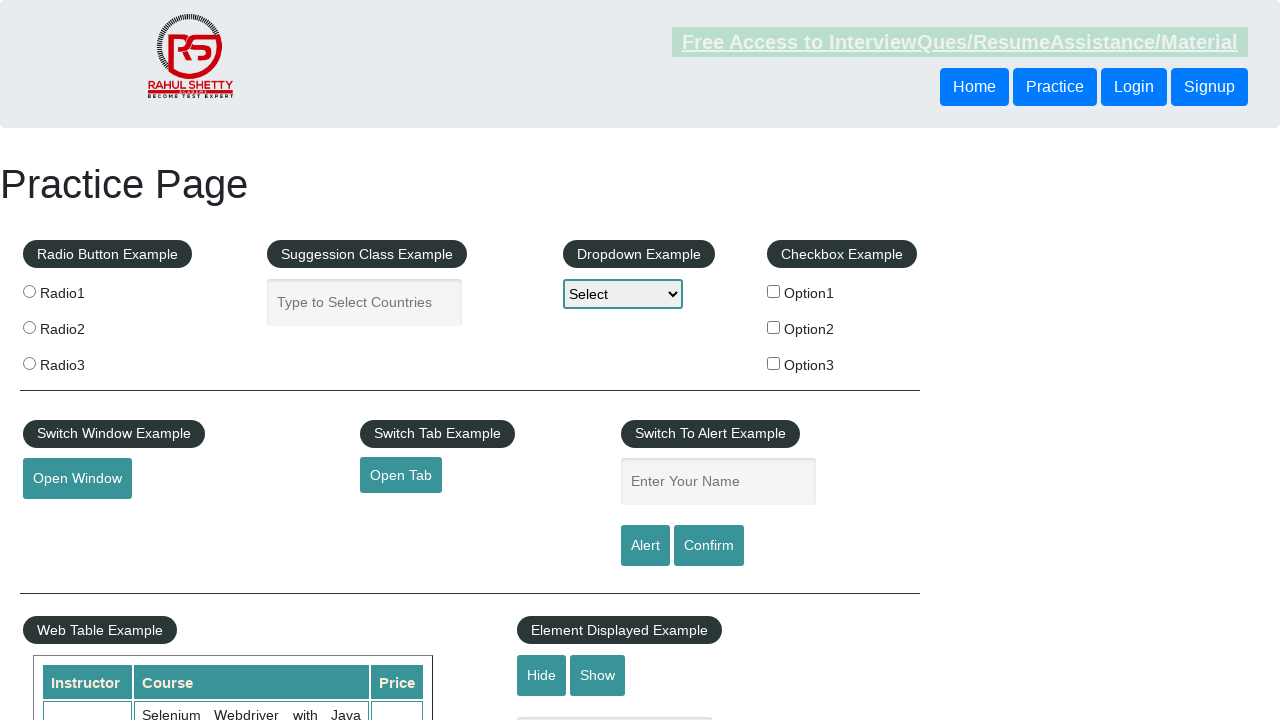

Navigated to automation practice page
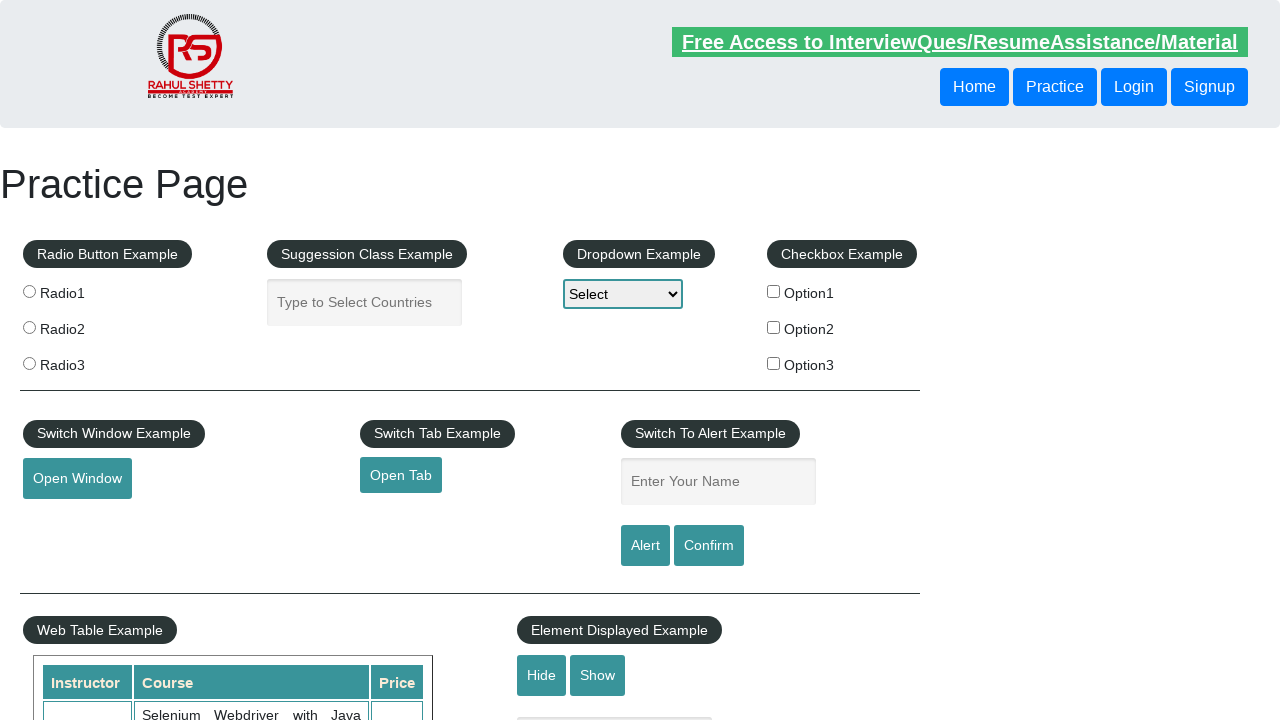

Located checkbox elements on the page
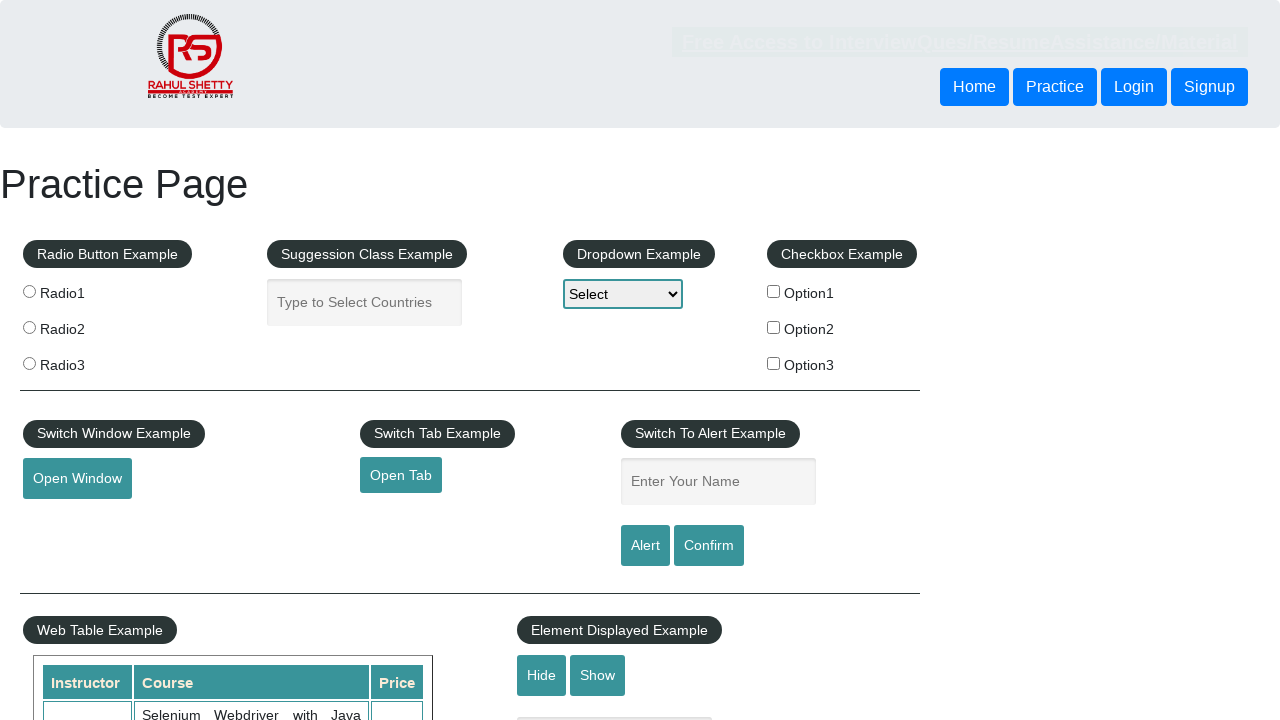

Waited for checkboxes to be present
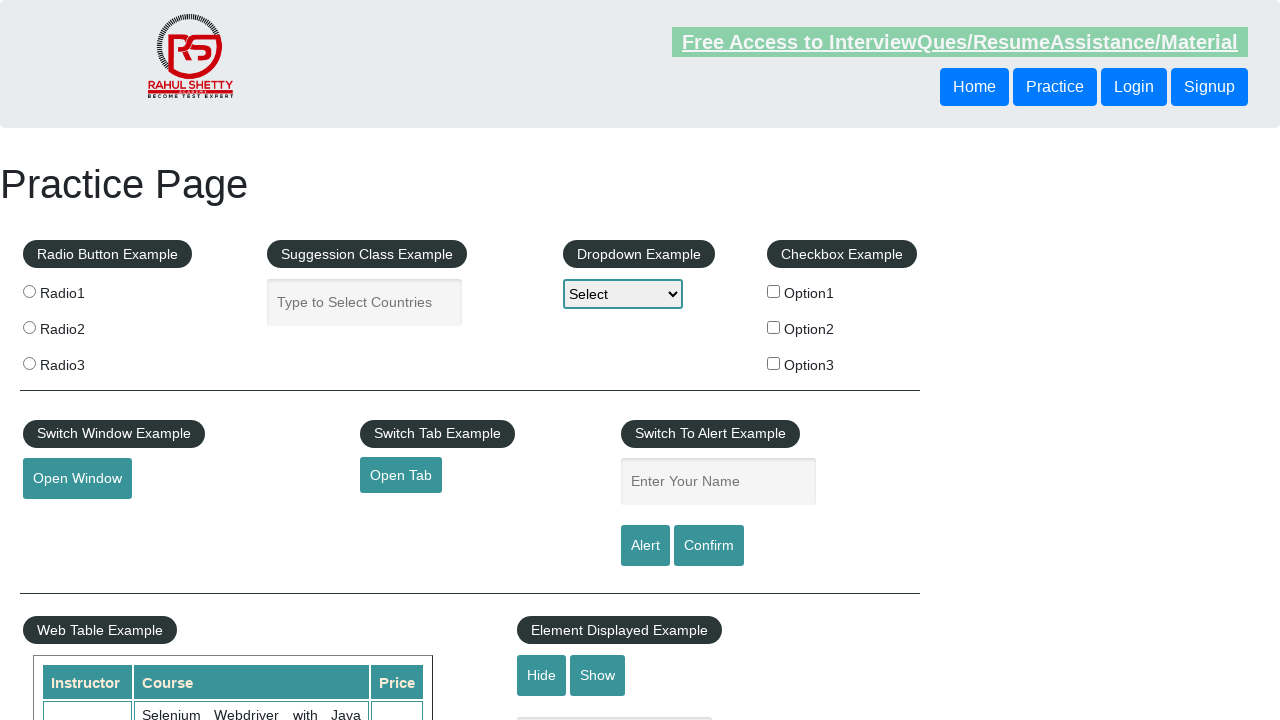

Retrieved checkbox count: 3
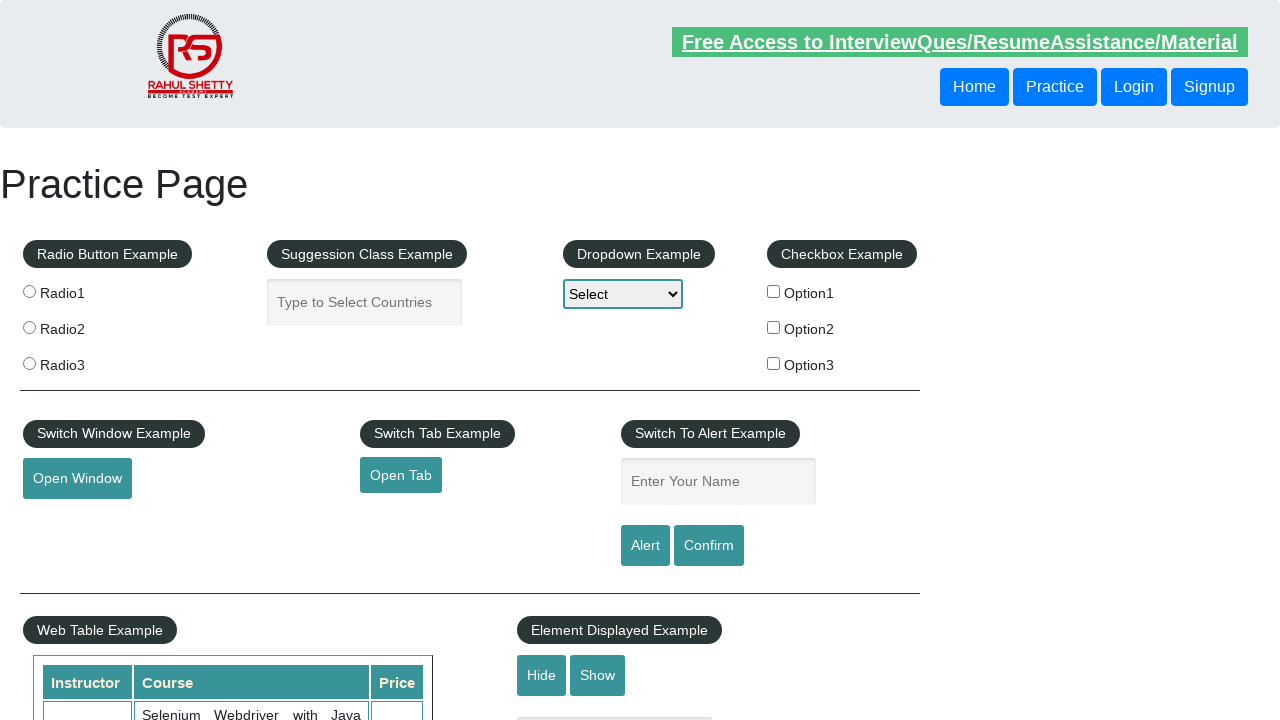

Verified that 3 checkboxes are present on the page
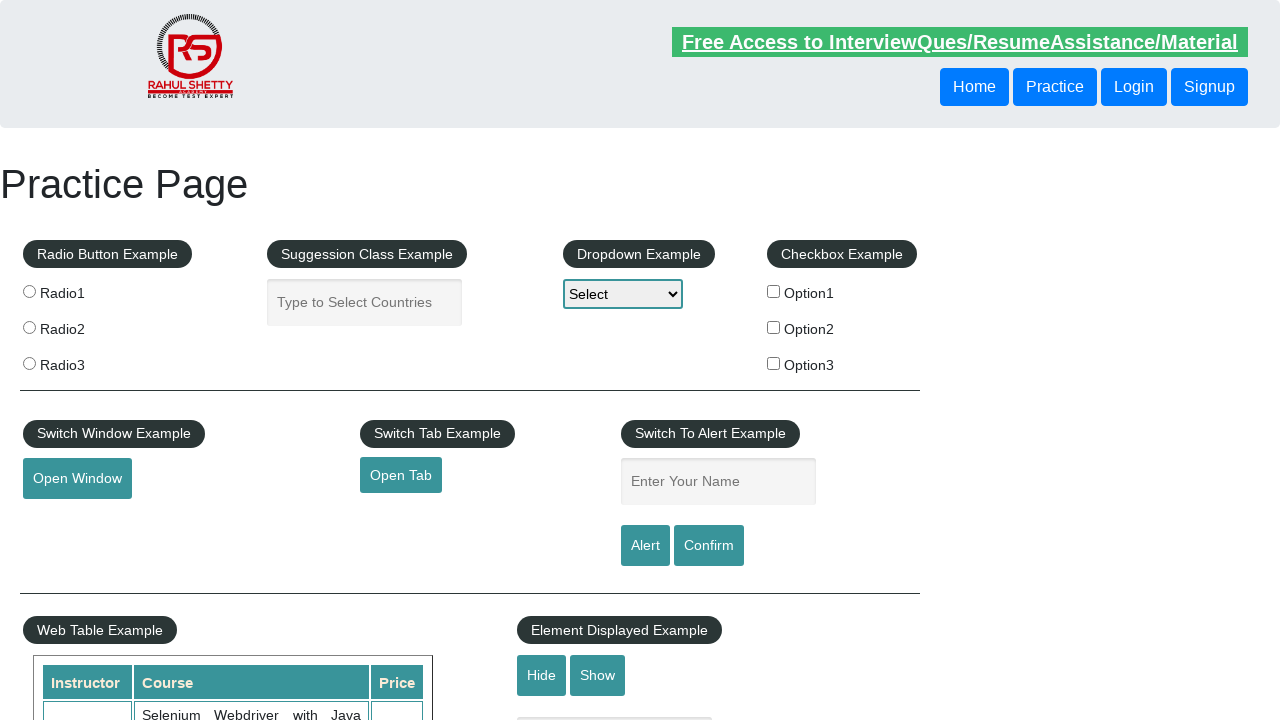

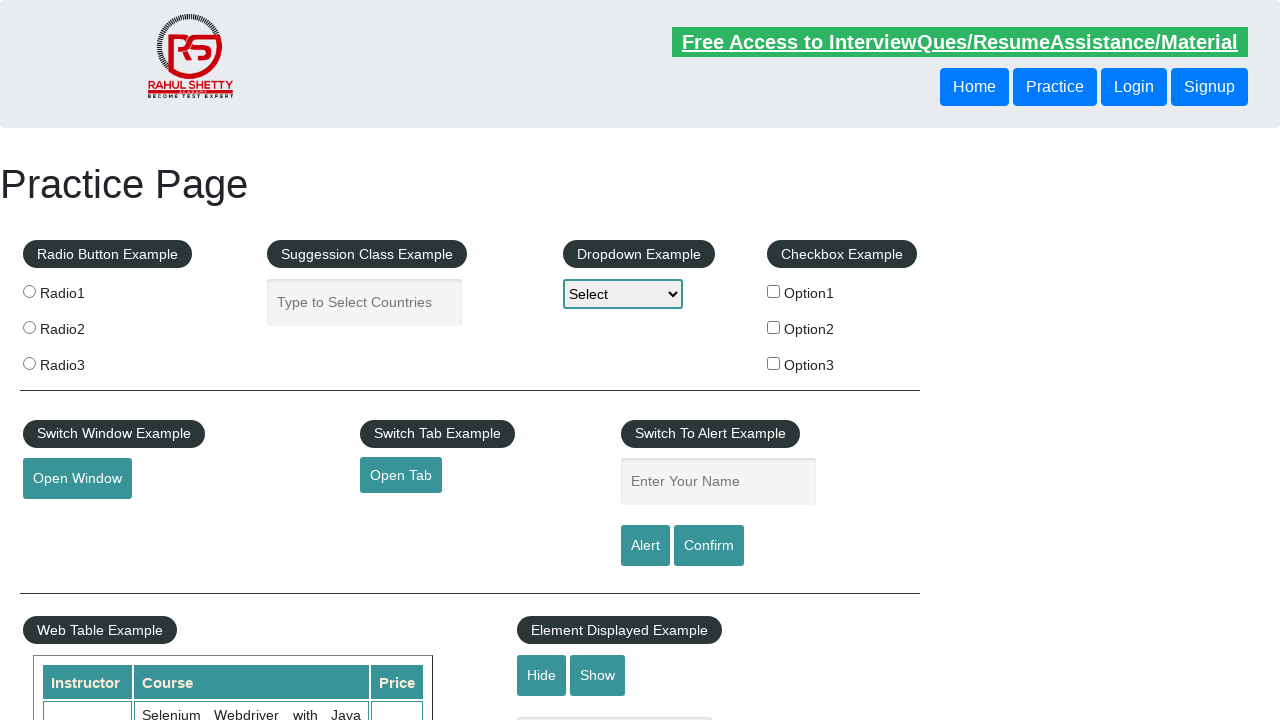